Tests hover menu interactions by hovering over dropdown menus and clicking on a nested menu item, then verifies the secondary page is displayed

Starting URL: https://crossbrowsertesting.github.io/hover-menu.html

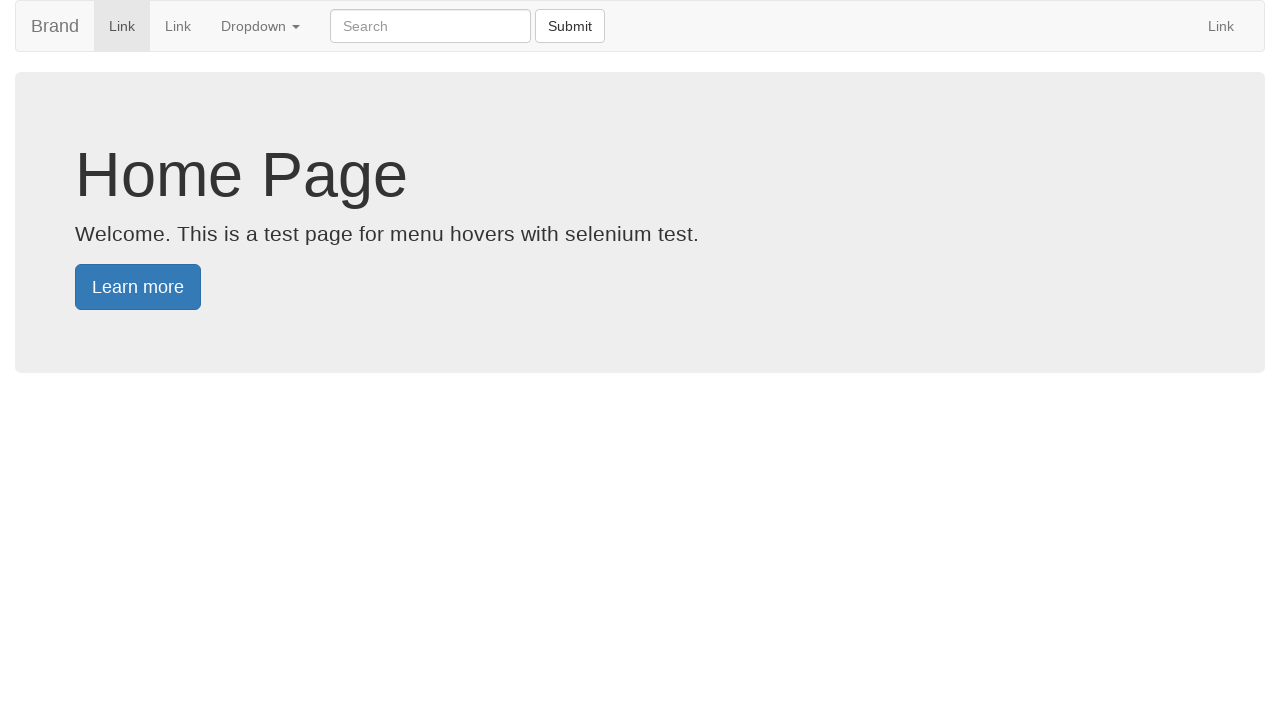

Hovered over main dropdown menu at (260, 26) on xpath=//li[@class='dropdown']/a
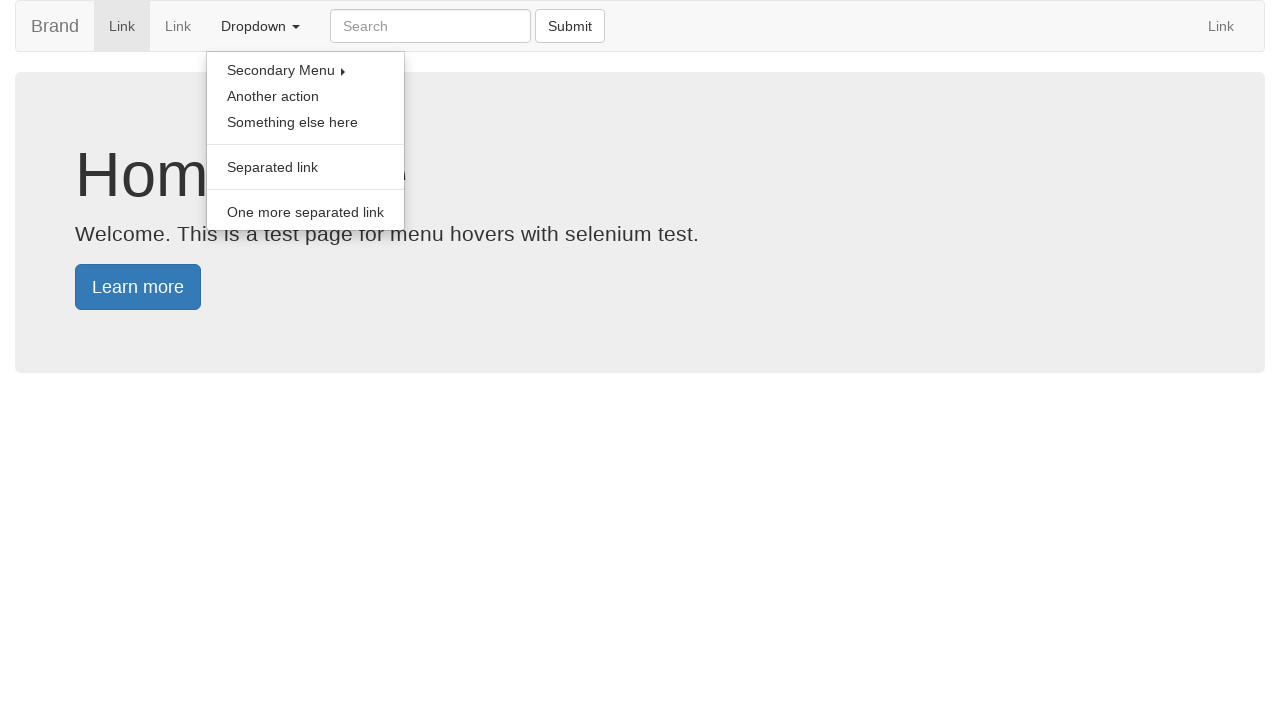

Hovered over secondary dropdown menu at (306, 70) on [class='secondary-dropdown']>a
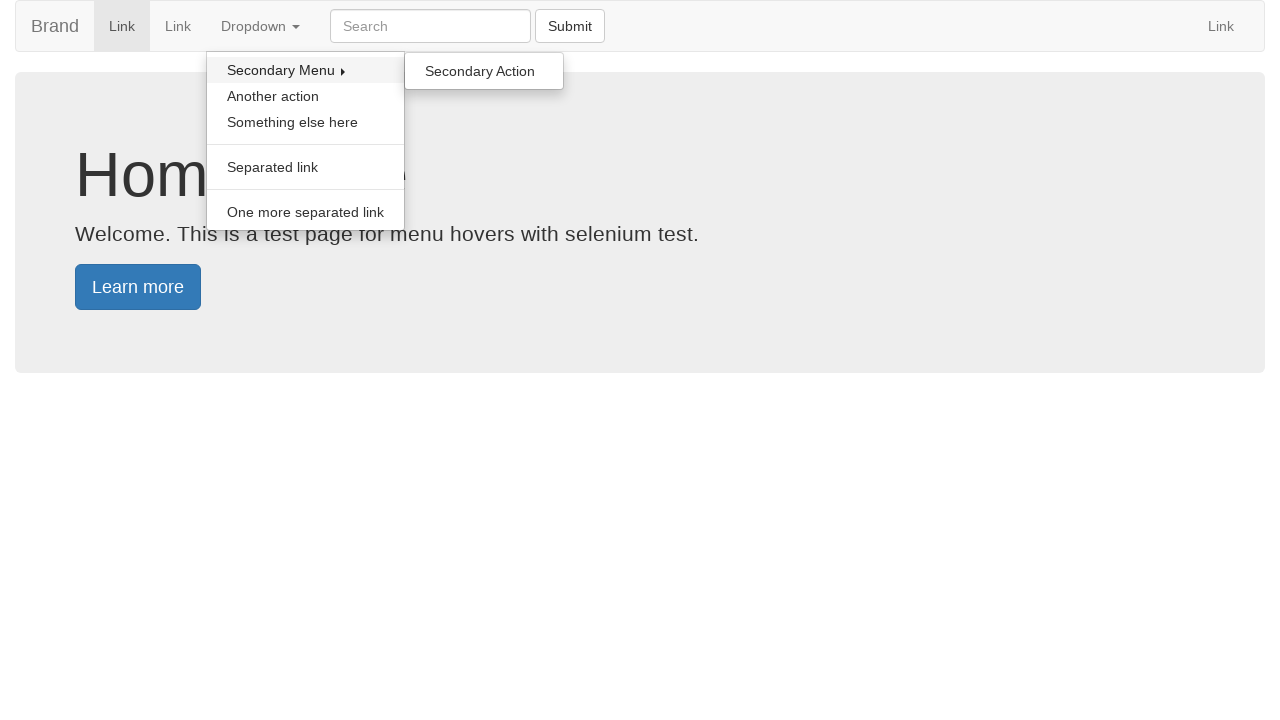

Clicked on secondary action menu item at (484, 71) on [onclick='handleSecondaryAction()']
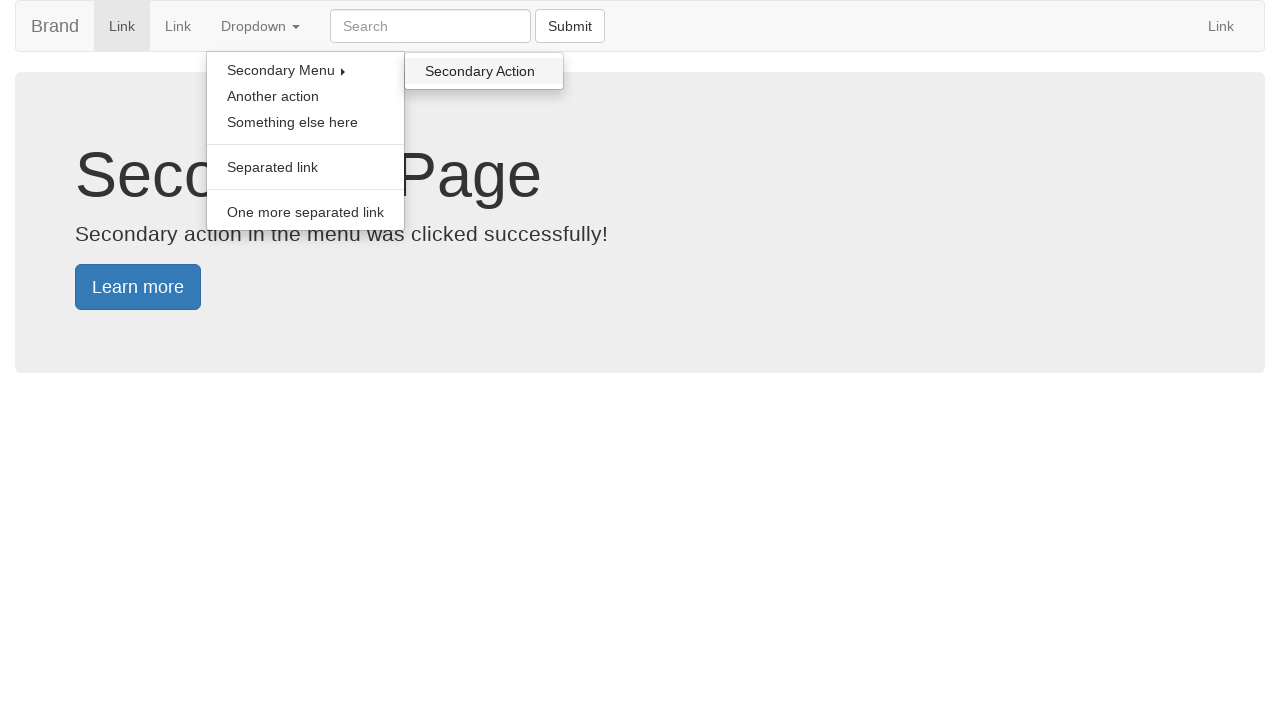

Verified secondary page is displayed with 'Secondary Page' heading
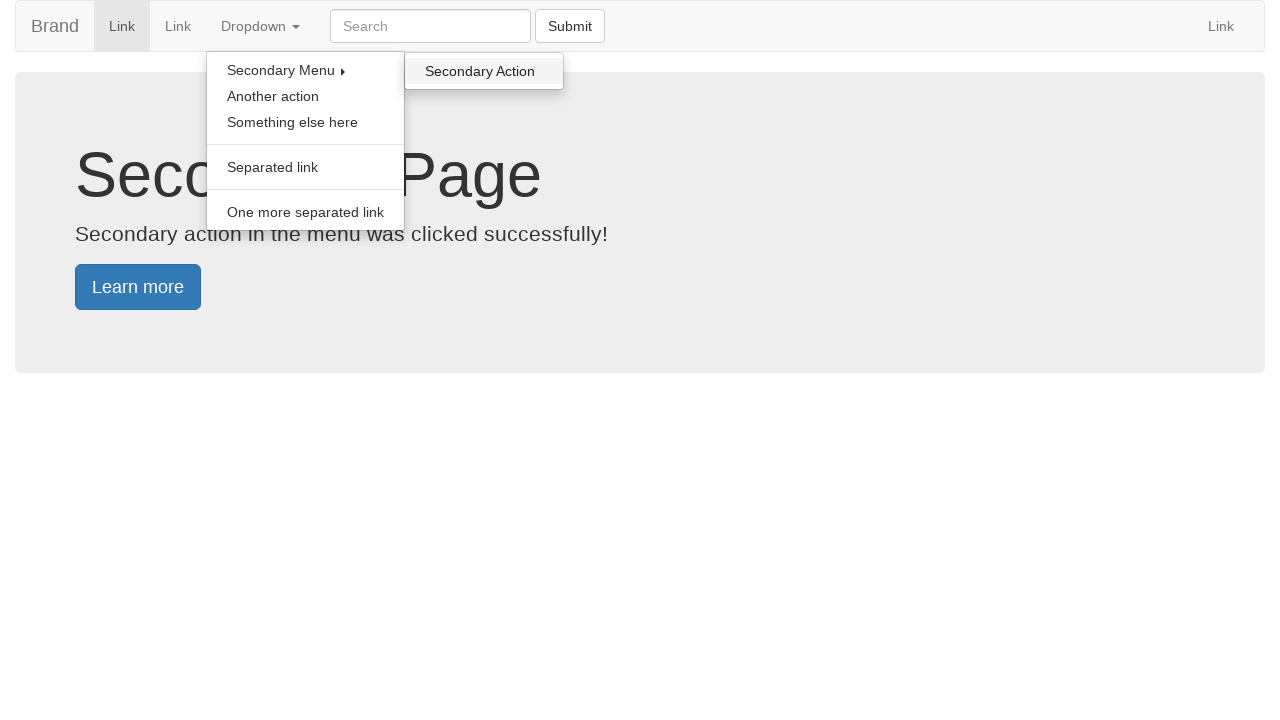

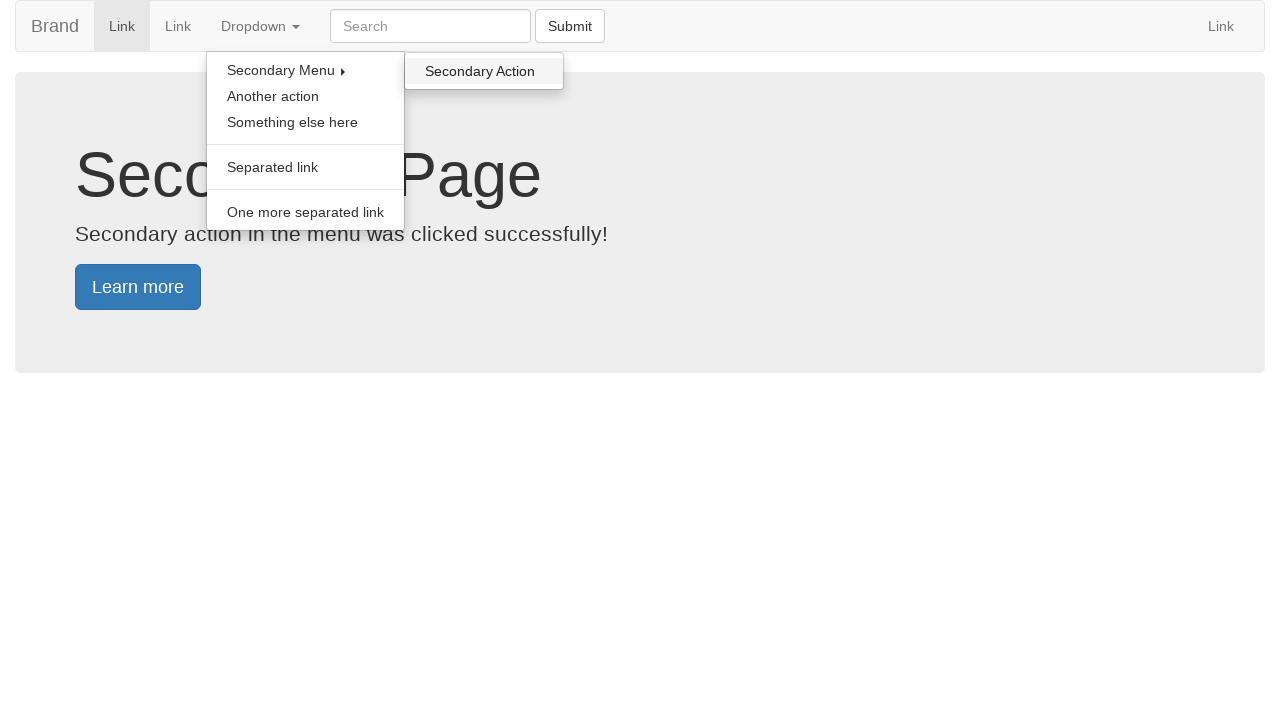